Tests navigation to product details by clicking on a specific shoe image and verifying the product details page loads with the shoe name displayed

Starting URL: http://demo.applitools.com/tlcHackathonMasterV1.html

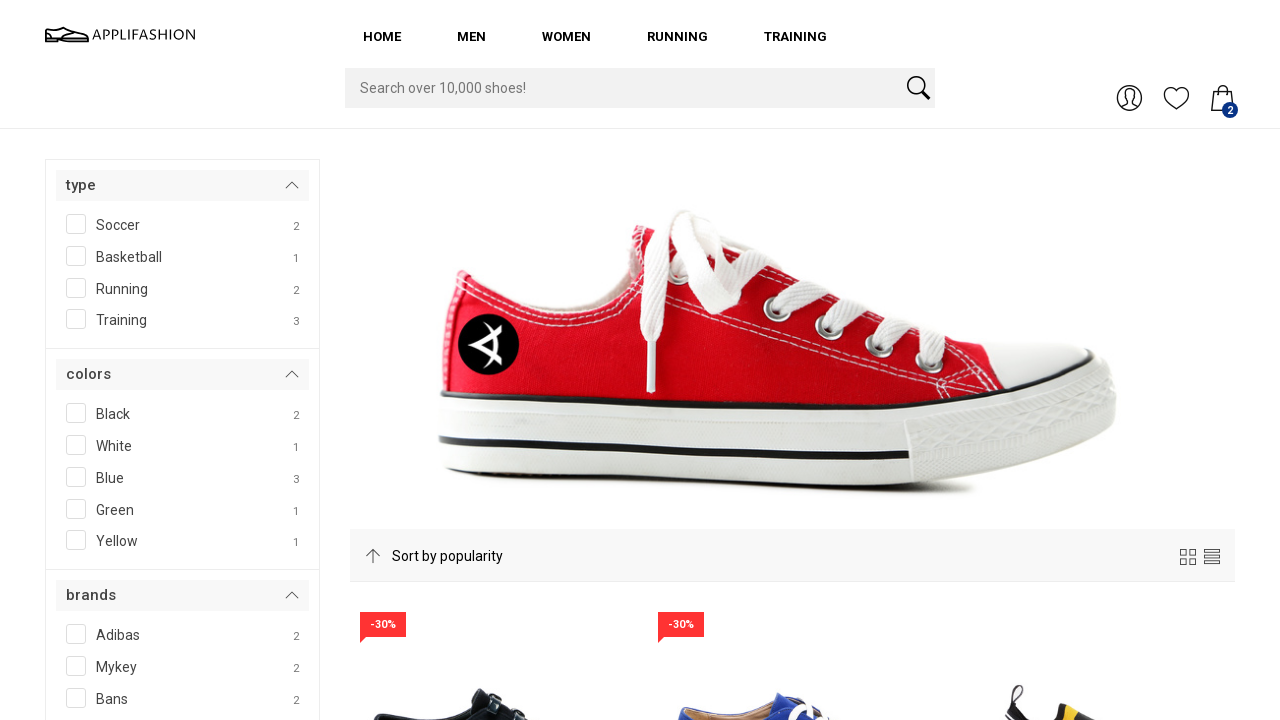

Clicked on the 'Appli Air x Night' shoe image to view product details at (494, 576) on img[alt='Appli Air x Night']
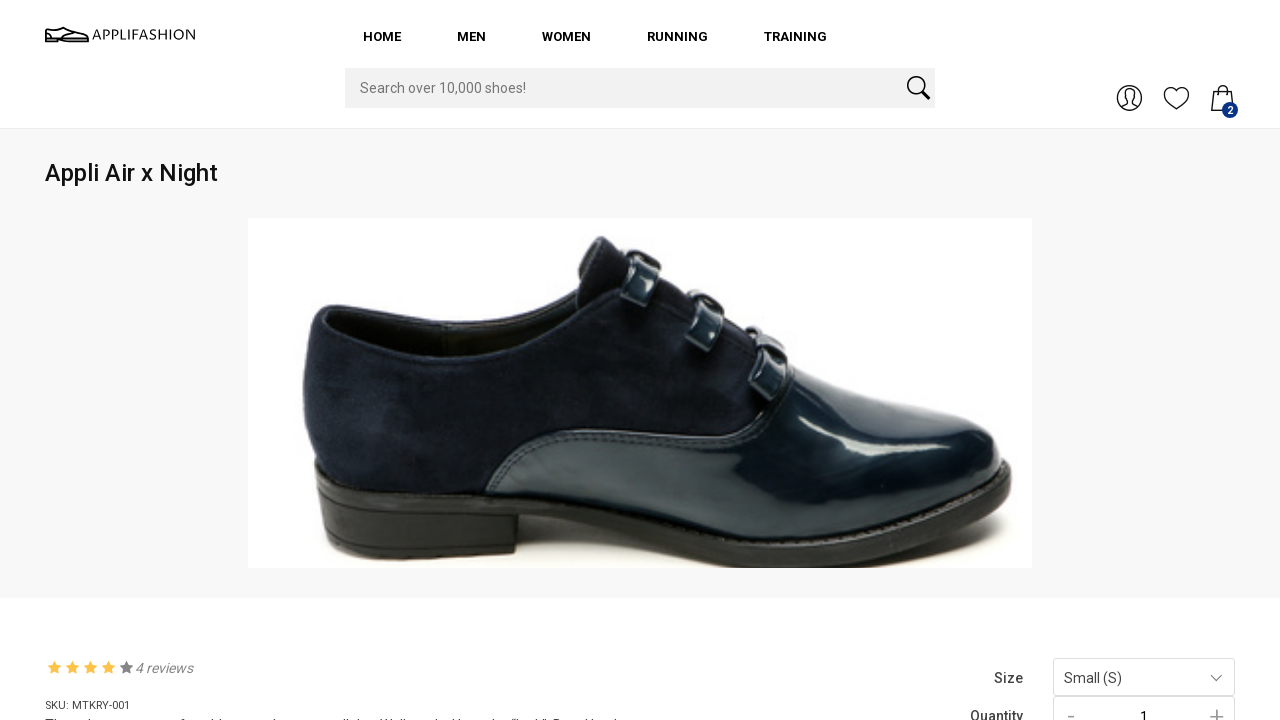

Product details page loaded with shoe name heading displayed
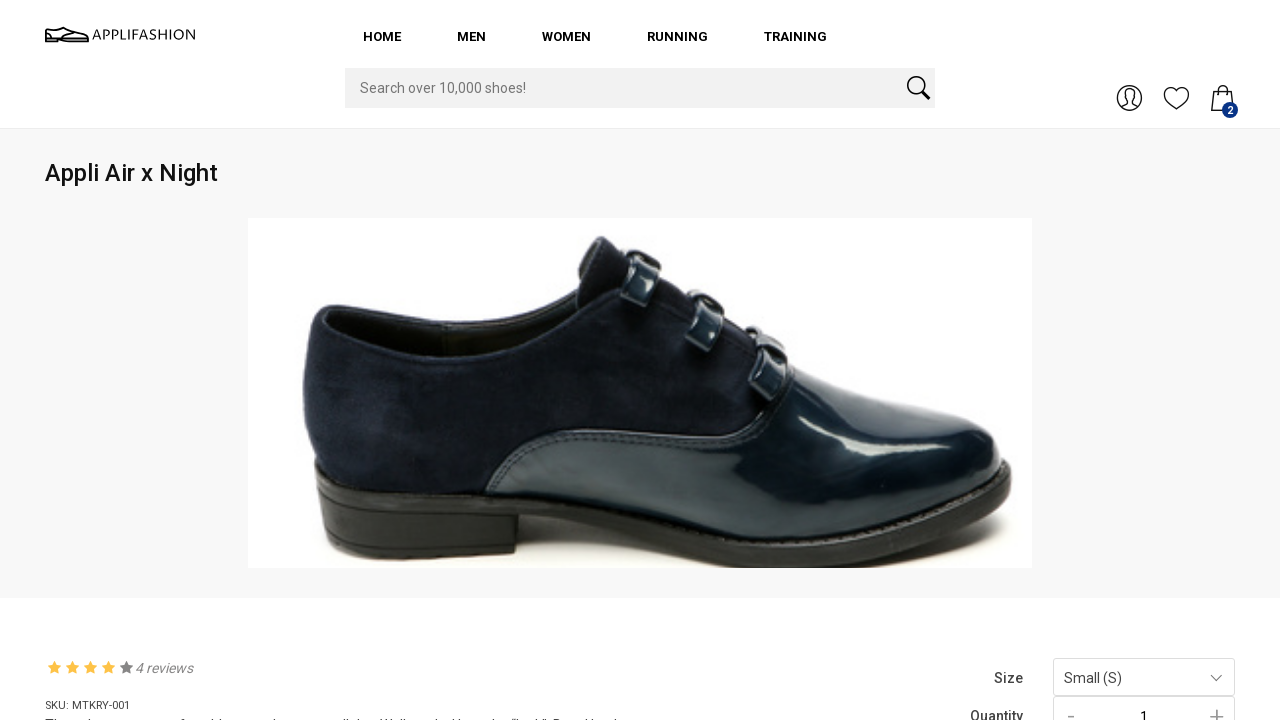

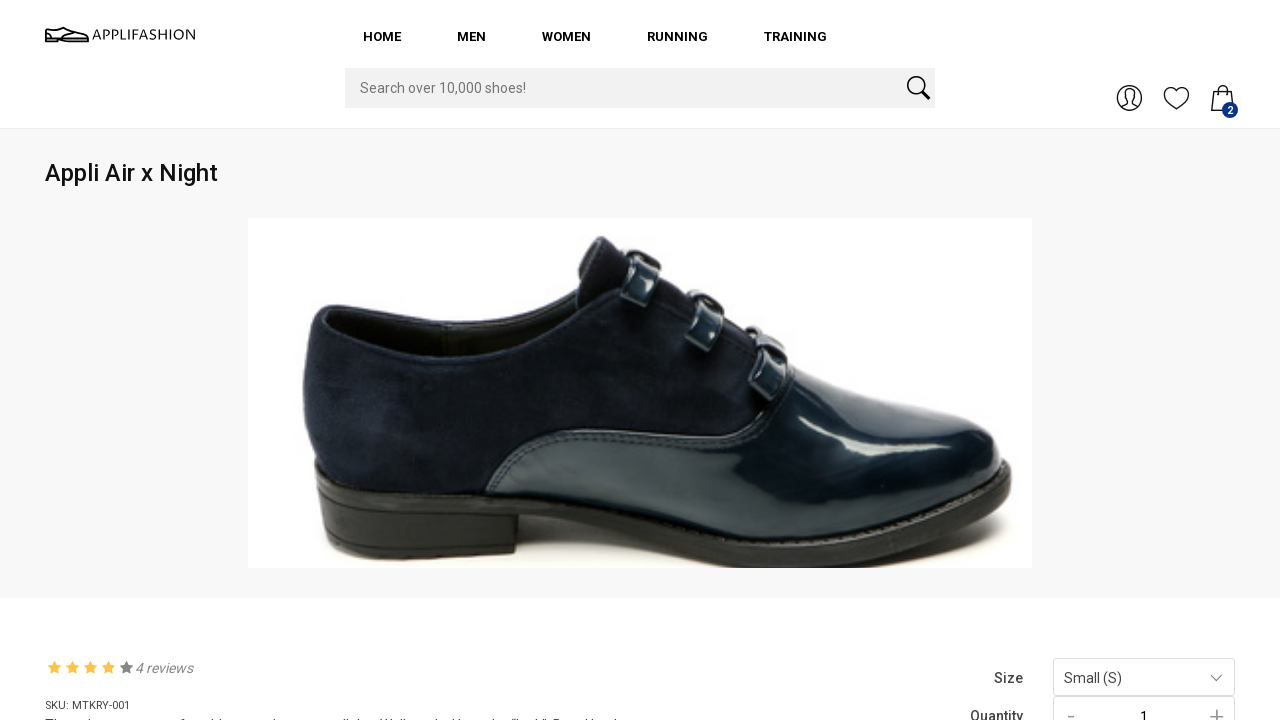